Tests the NSE India pre-open market page by interacting with the Category dropdown, selecting 'All' option, and verifying the CSV download button is available.

Starting URL: https://www.nseindia.com/market-data/pre-open-market-cm-and-emerge-market

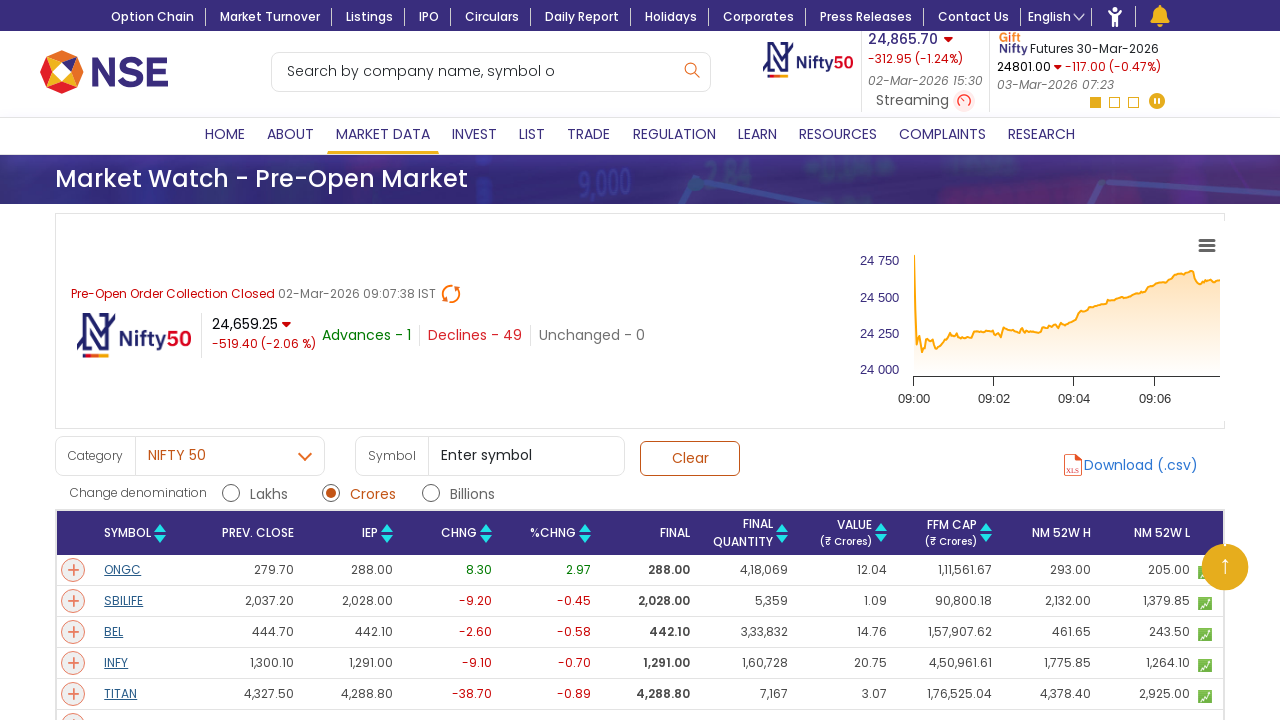

Waited 8 seconds for NSE India pre-open market page to load completely
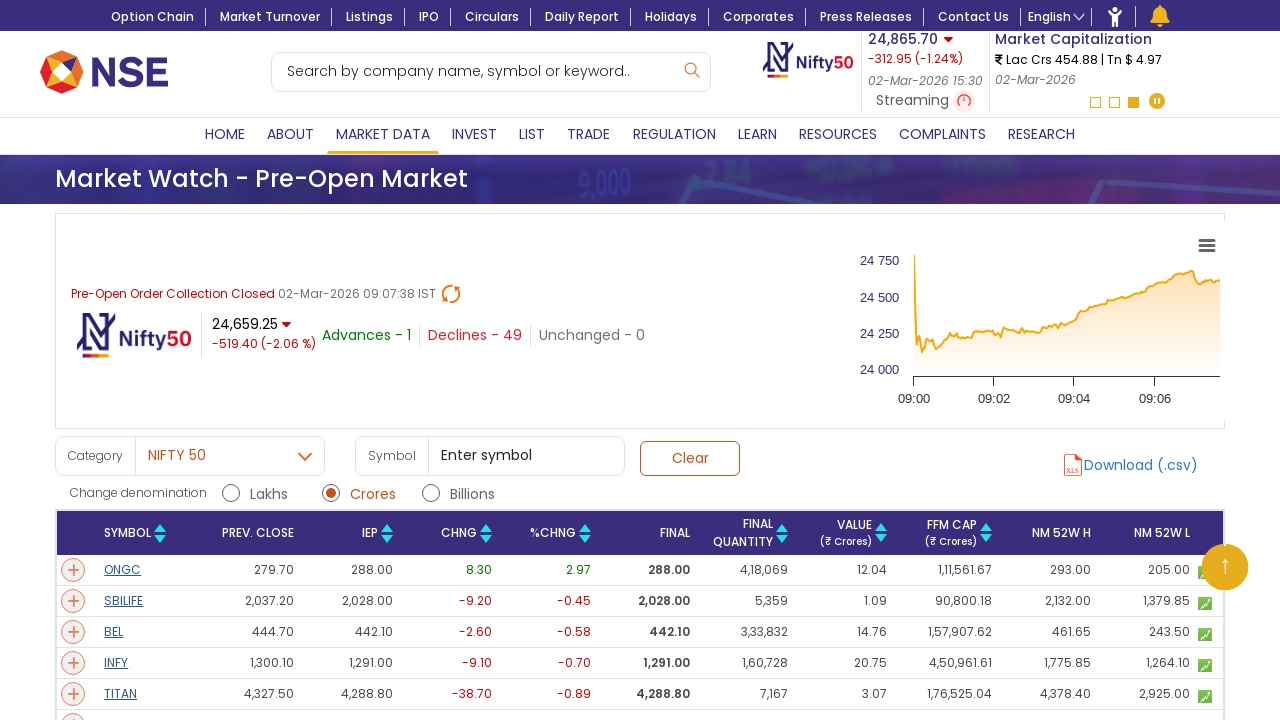

Category dropdown selector became available
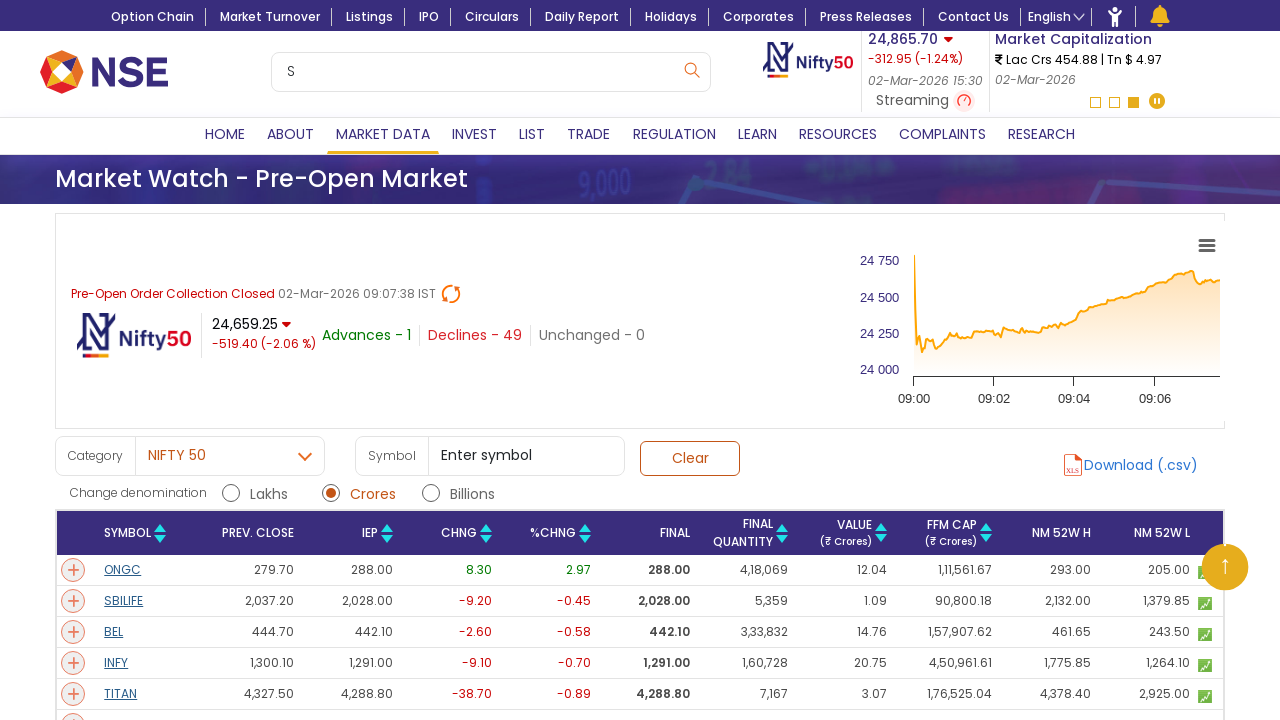

Clicked on Category dropdown to open it at (230, 456) on #sel-Pre-Open-Market
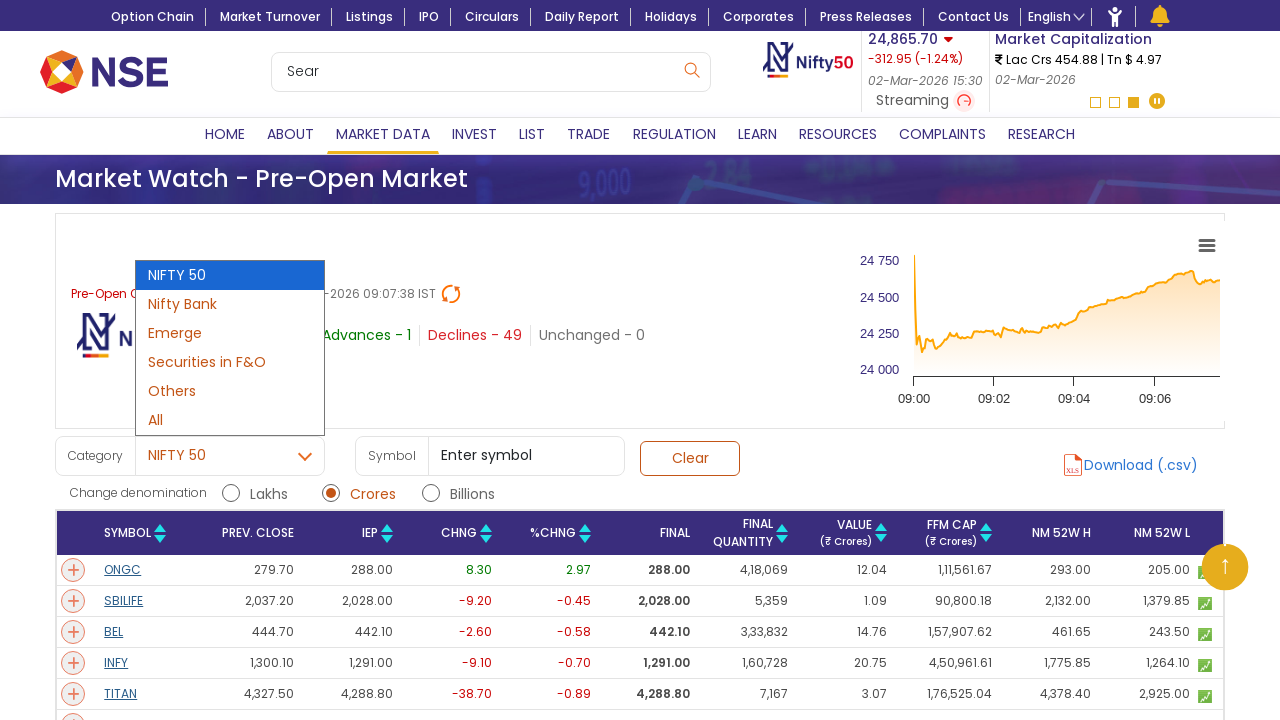

Waited 2 seconds for dropdown menu to fully open
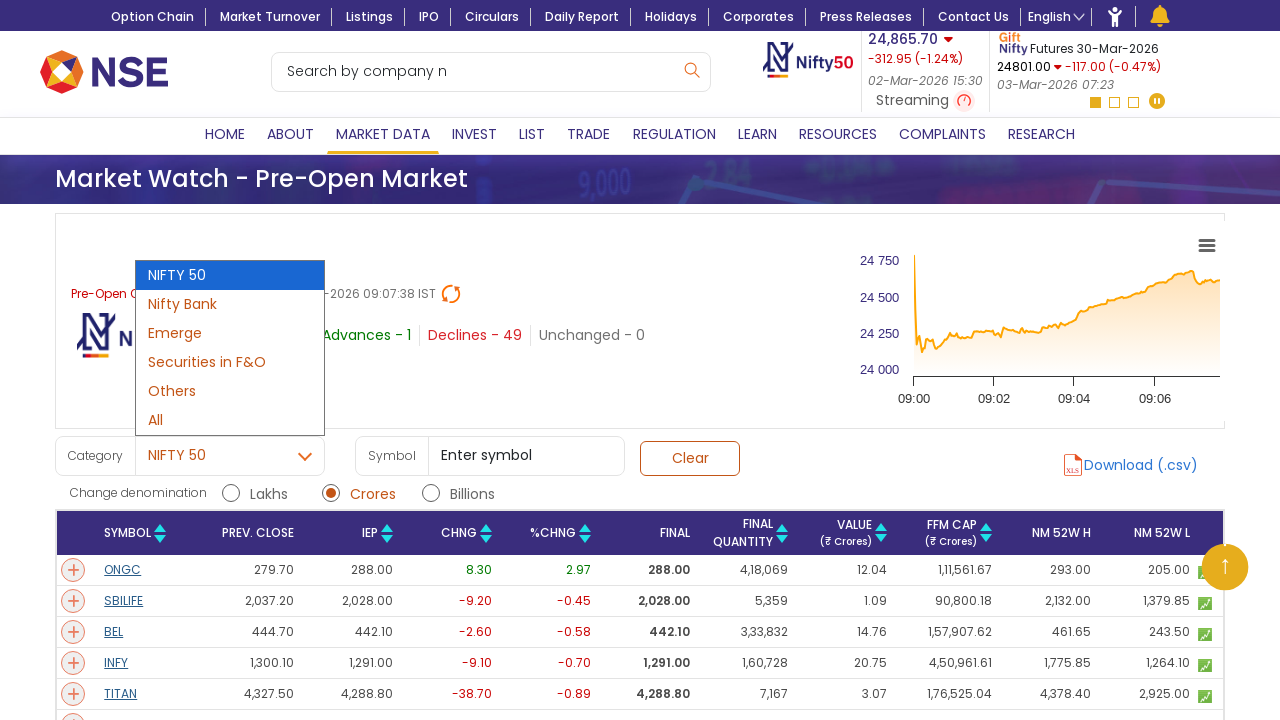

Selected 'All' option from Category dropdown on #sel-Pre-Open-Market
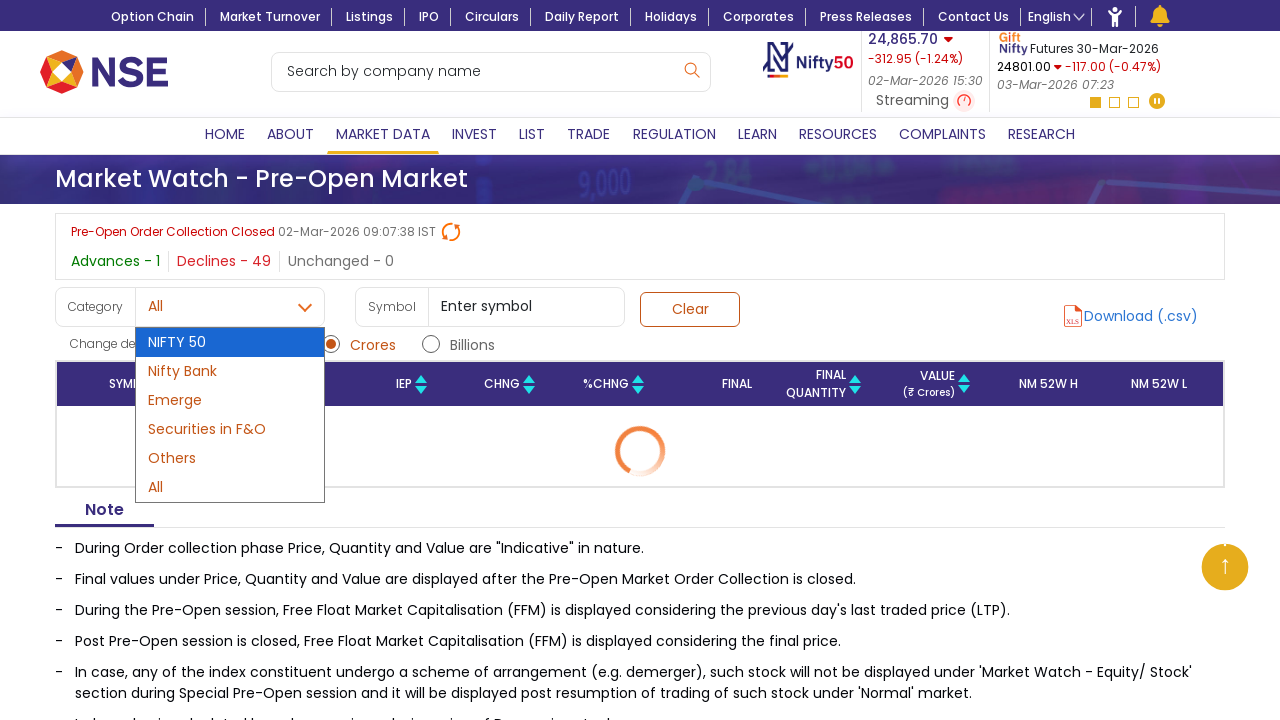

Waited 3 seconds for data to load after selecting 'All'
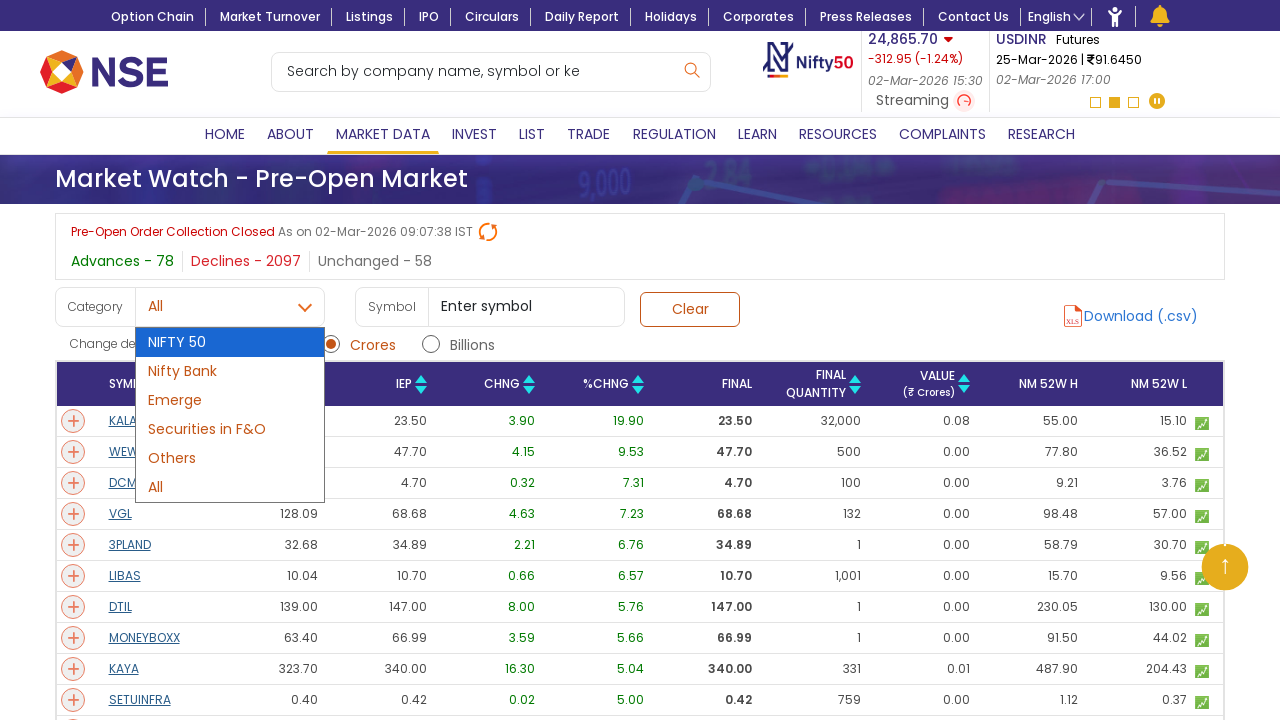

Located the CSV download button
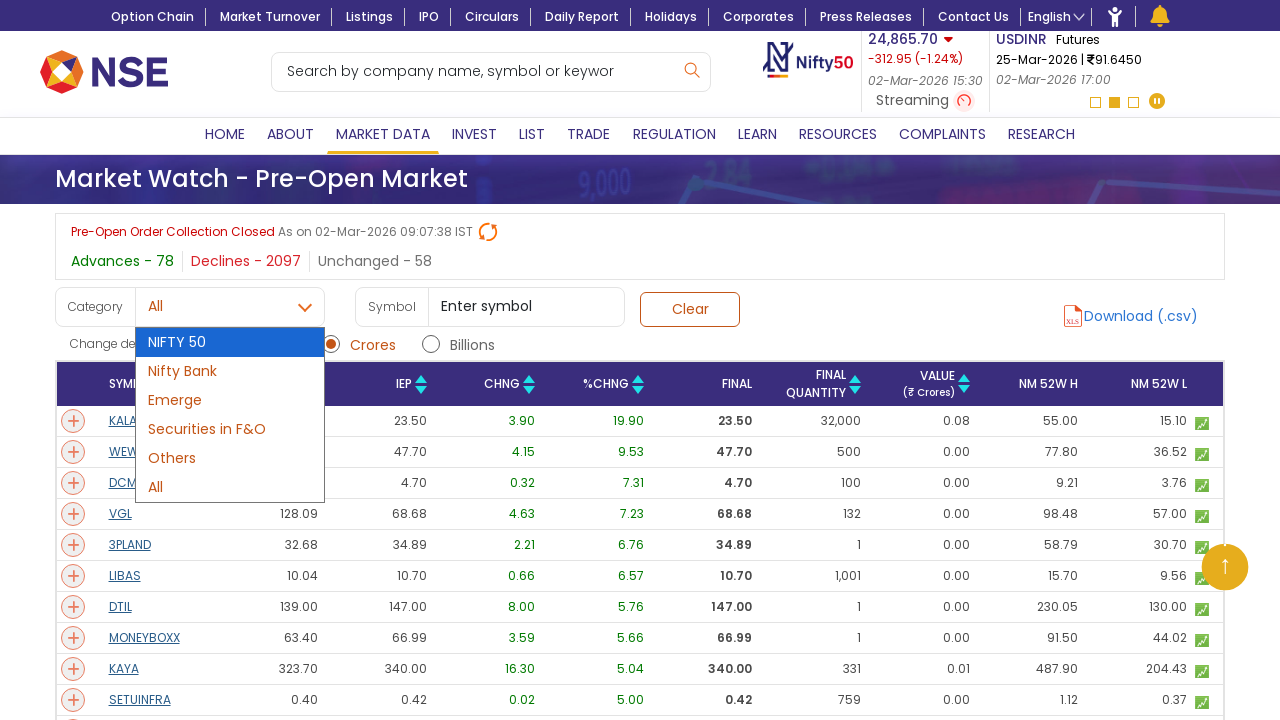

Verified CSV download button is visible on the page
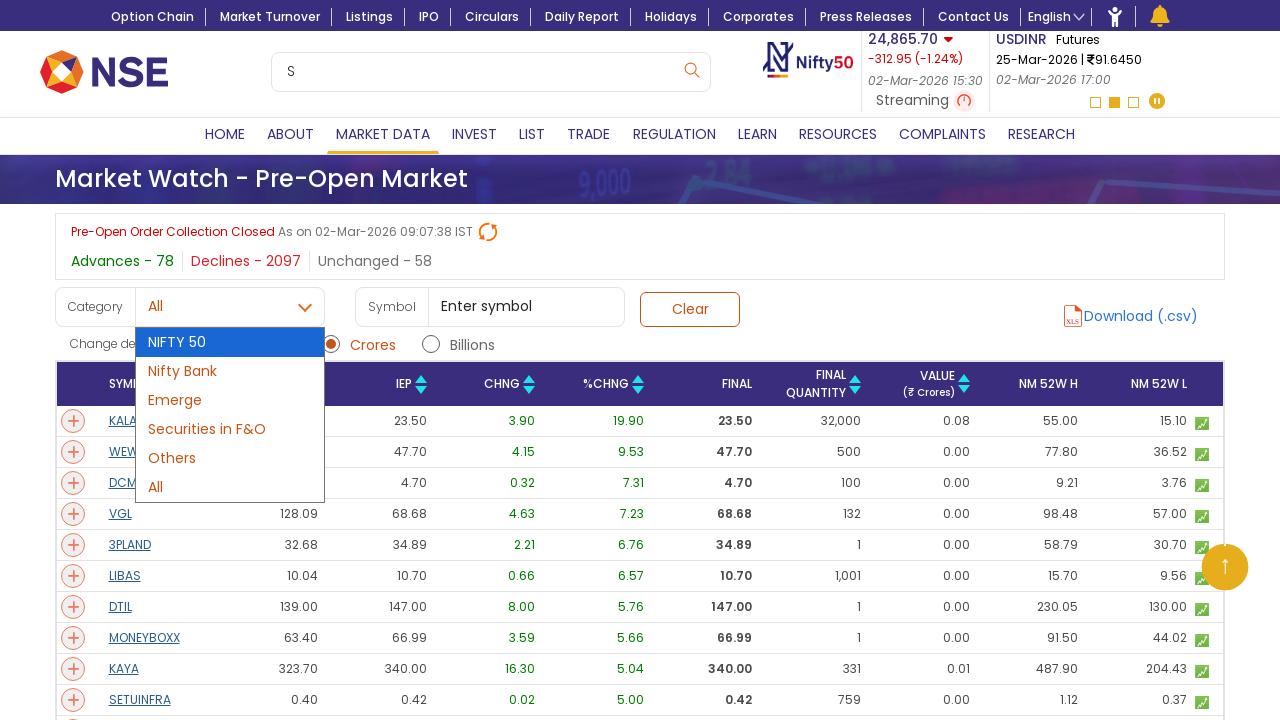

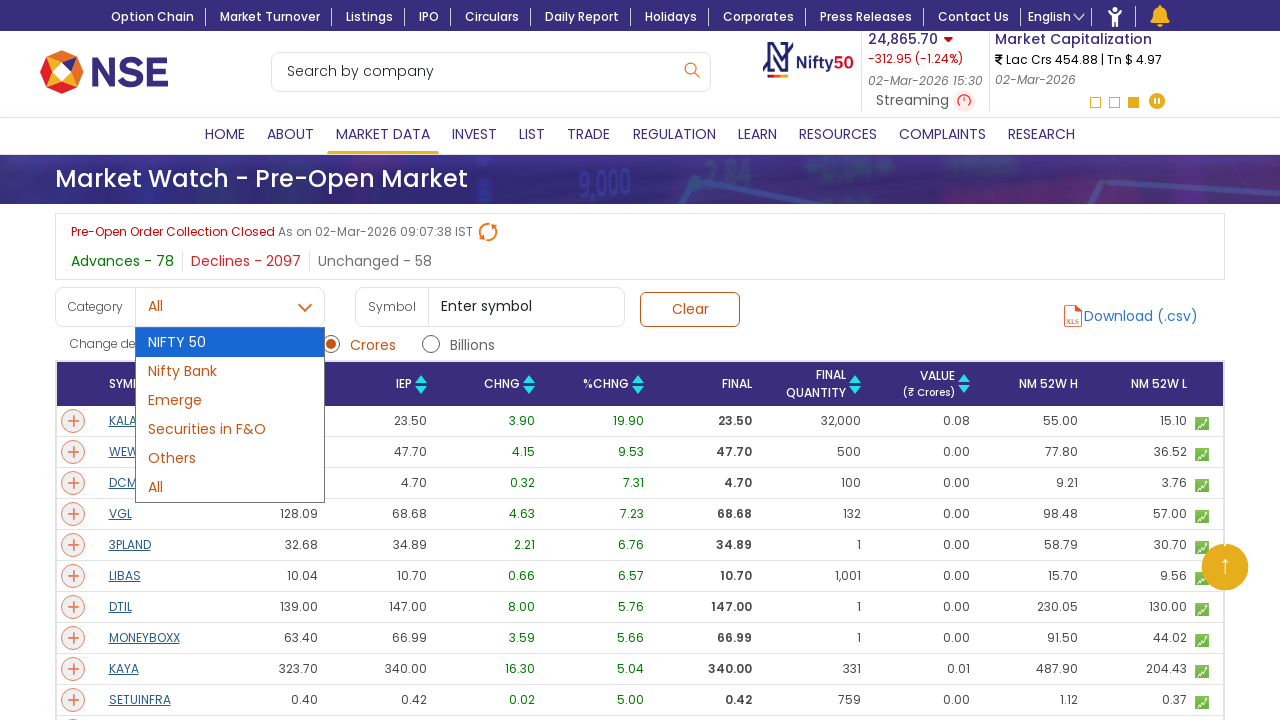